Tests double-click functionality by double-clicking a 'Yes' button on a demo application

Starting URL: https://demoapps.qspiders.com/ui/button/buttonDouble?sublist=2

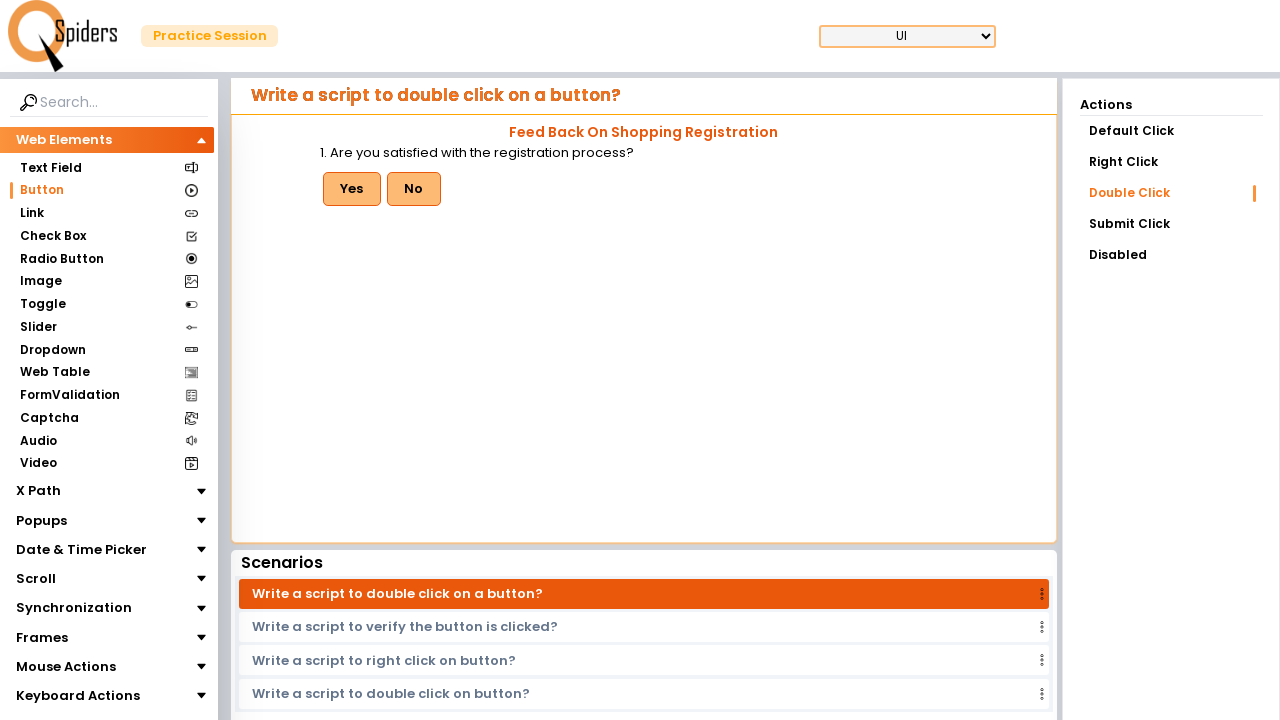

Navigated to double-click button demo page
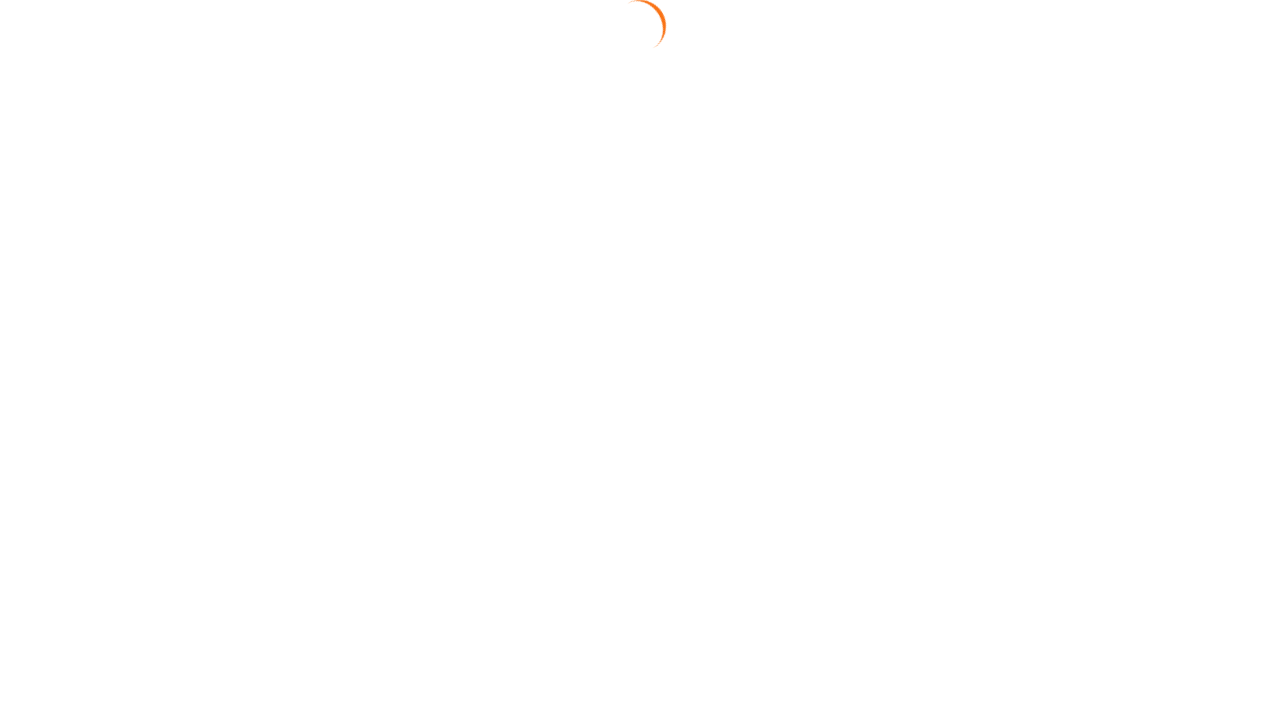

Double-clicked the 'Yes' button at (351, 189) on xpath=//button[text()='Yes']
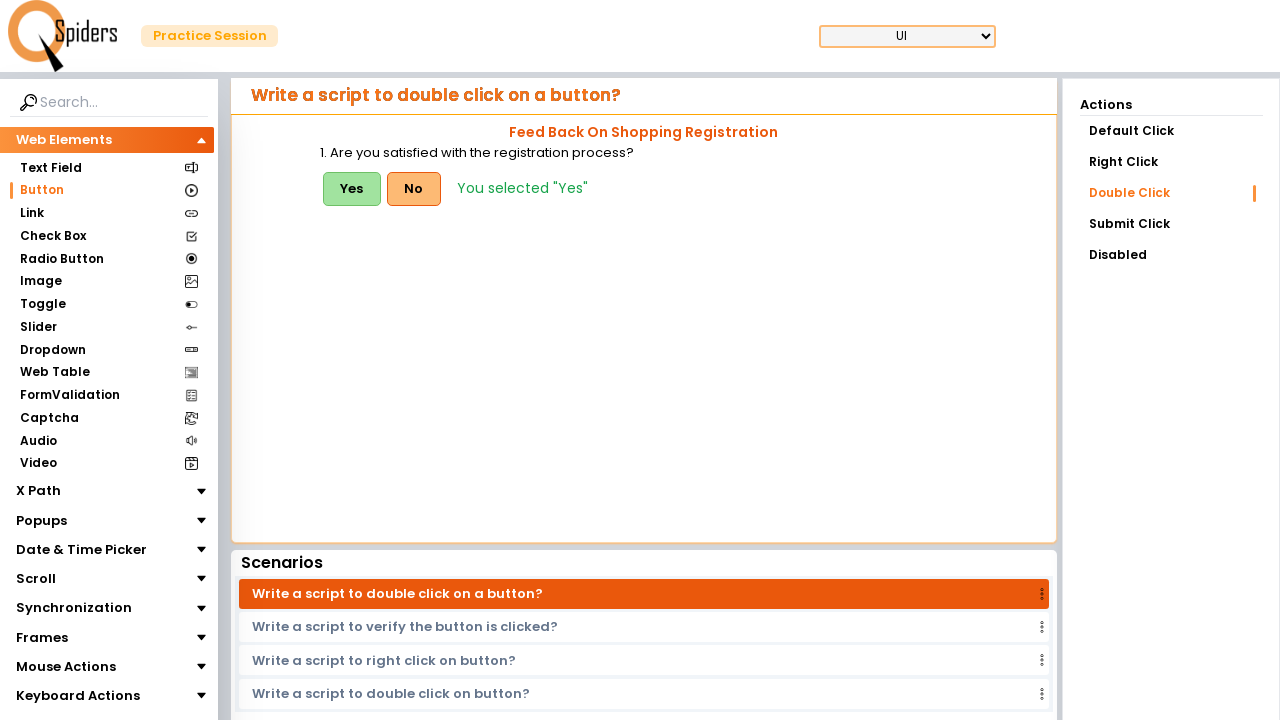

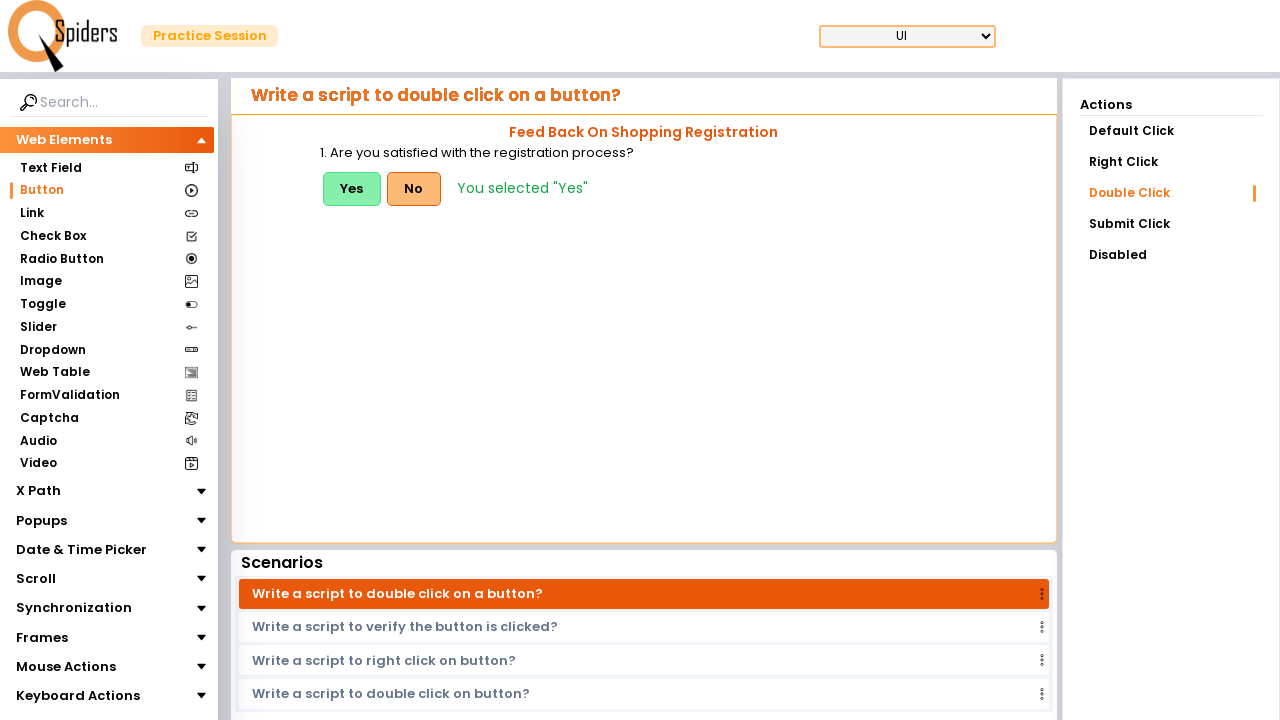